Navigates to the Deque Labs broken workshop homepage and clicks on the first recipe card button to open recipe details

Starting URL: https://broken-workshop.dequelabs.com/

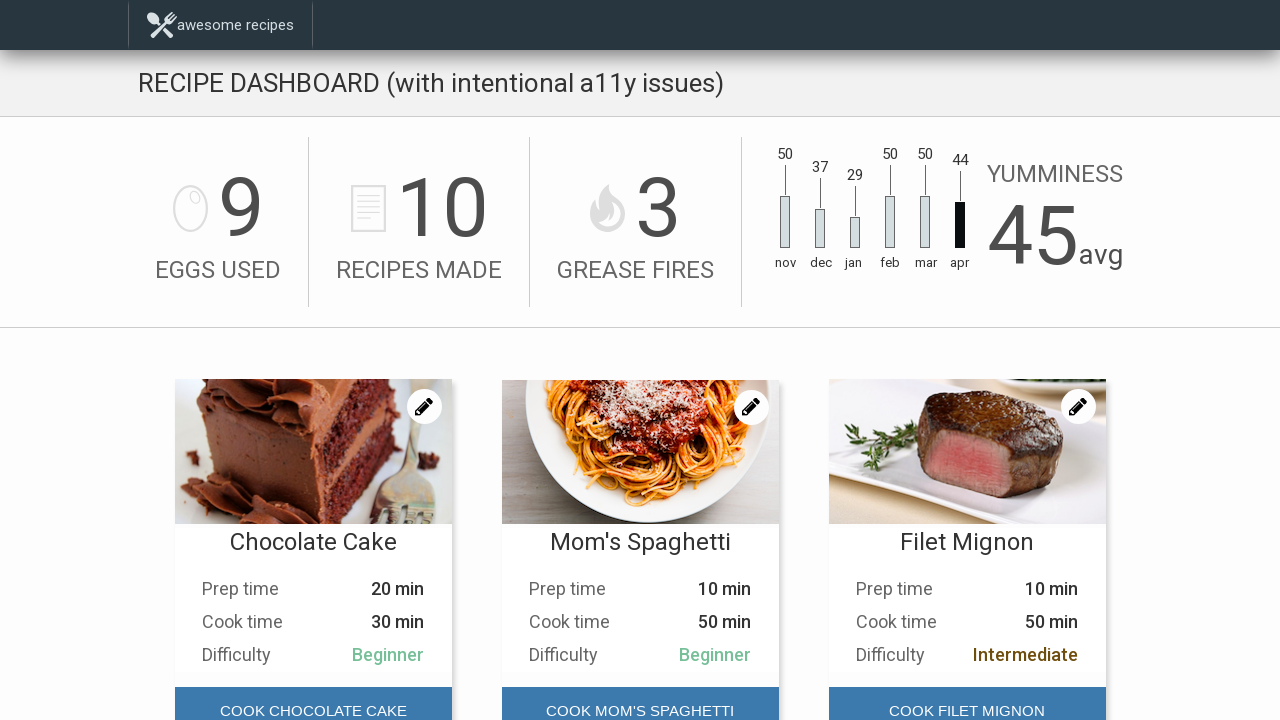

Recipes section loaded on Deque Labs broken workshop homepage
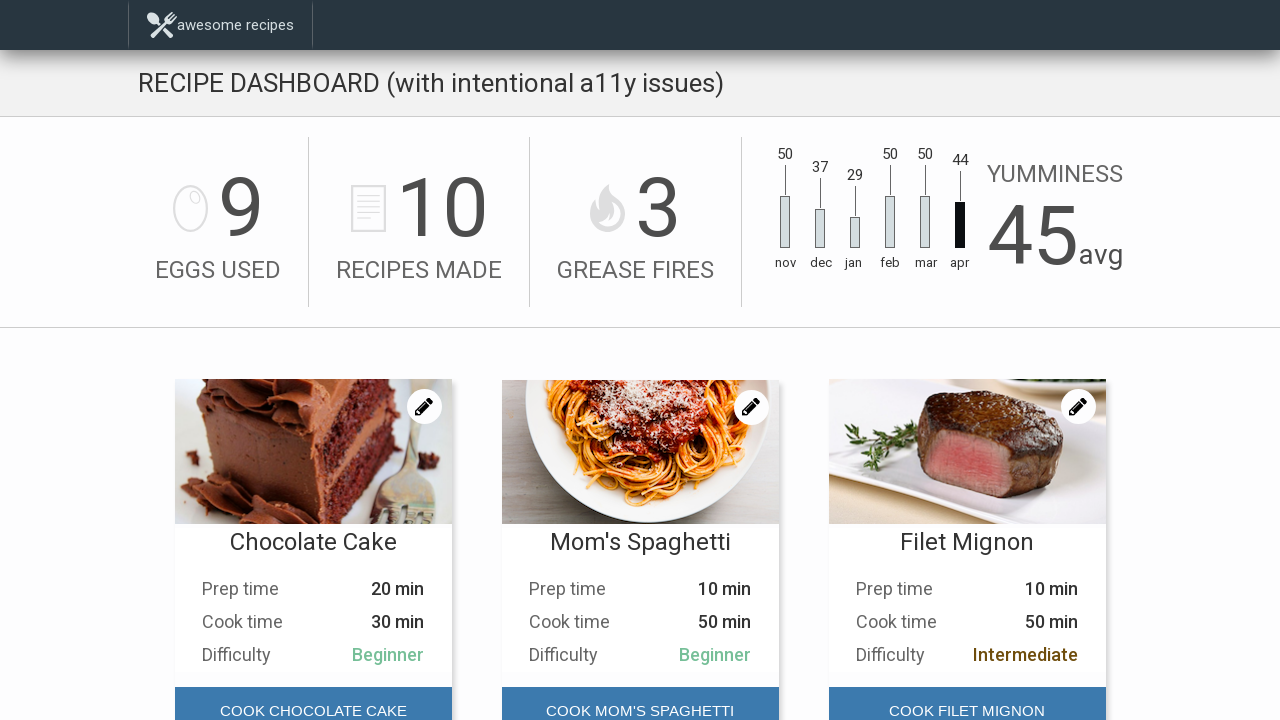

Clicked the first recipe card button to open recipe details at (313, 696) on #main-content > div.Recipes > div:nth-child(1) > div.Recipes__card-foot > button
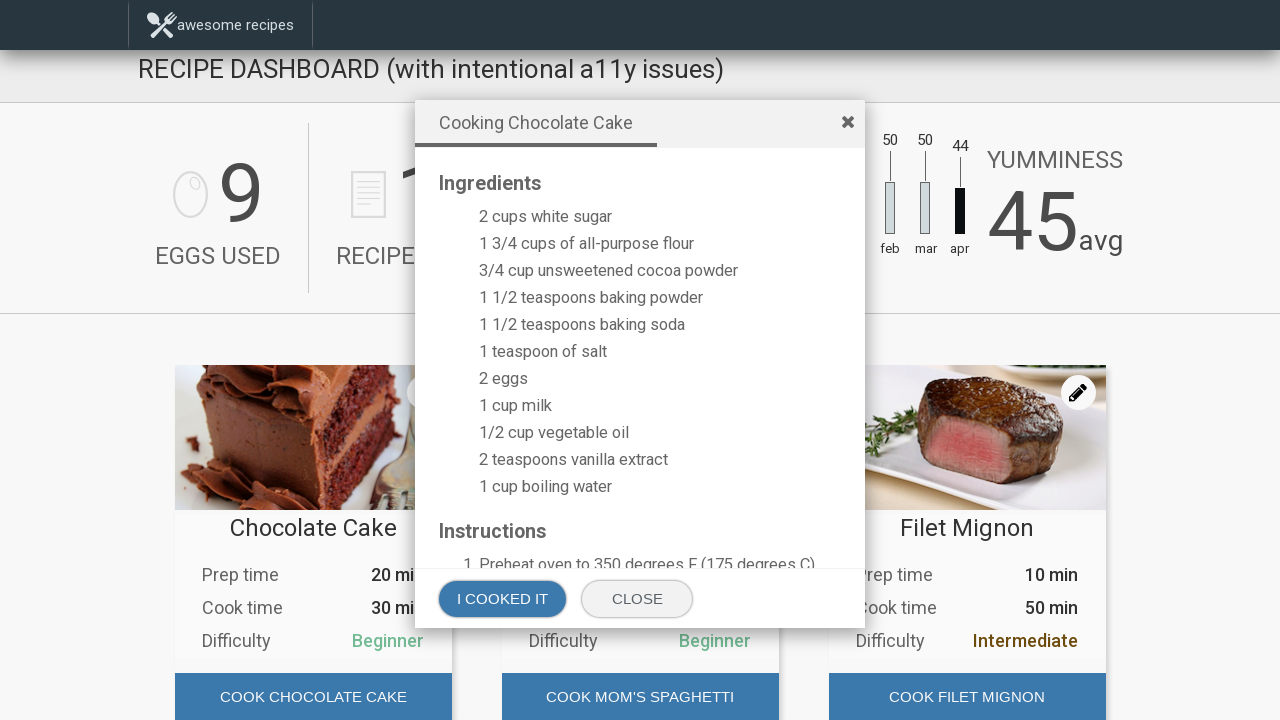

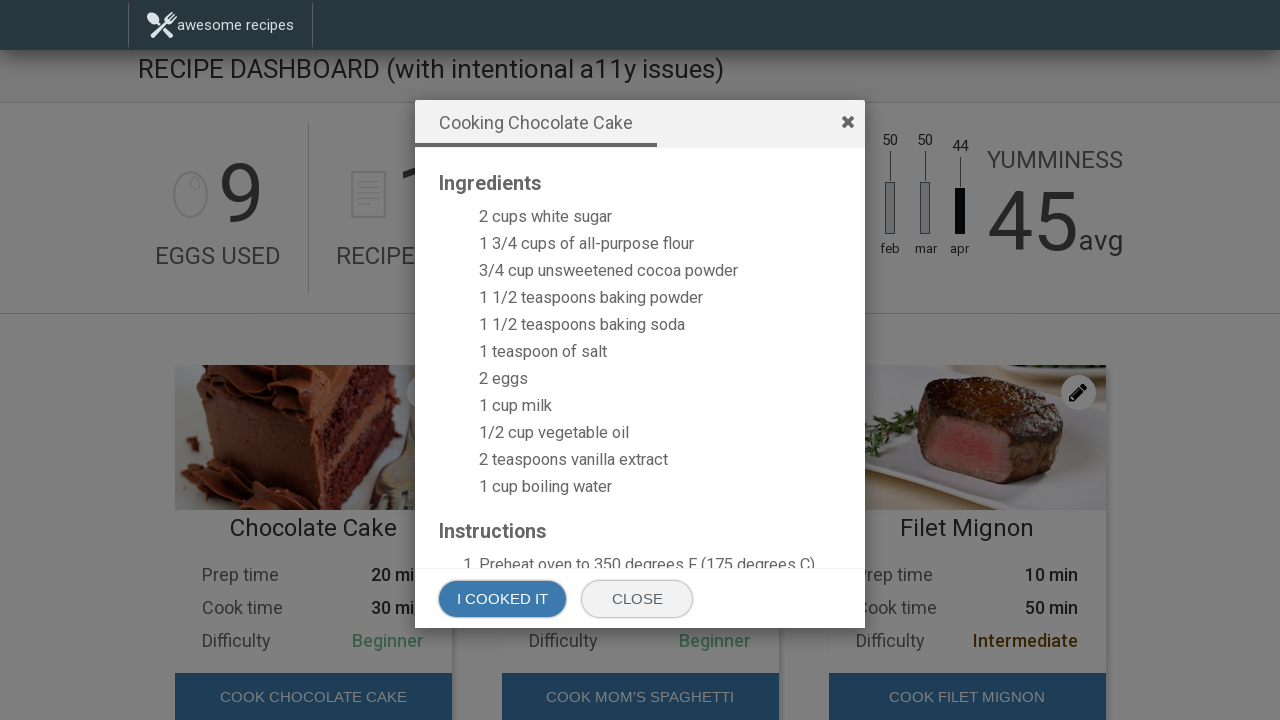